Tests the divide function of a basic calculator application by dividing 100 by 3.2 and verifying the result is 31.25. Selects a specific build version before performing the calculation.

Starting URL: https://testsheepnz.github.io/BasicCalculator

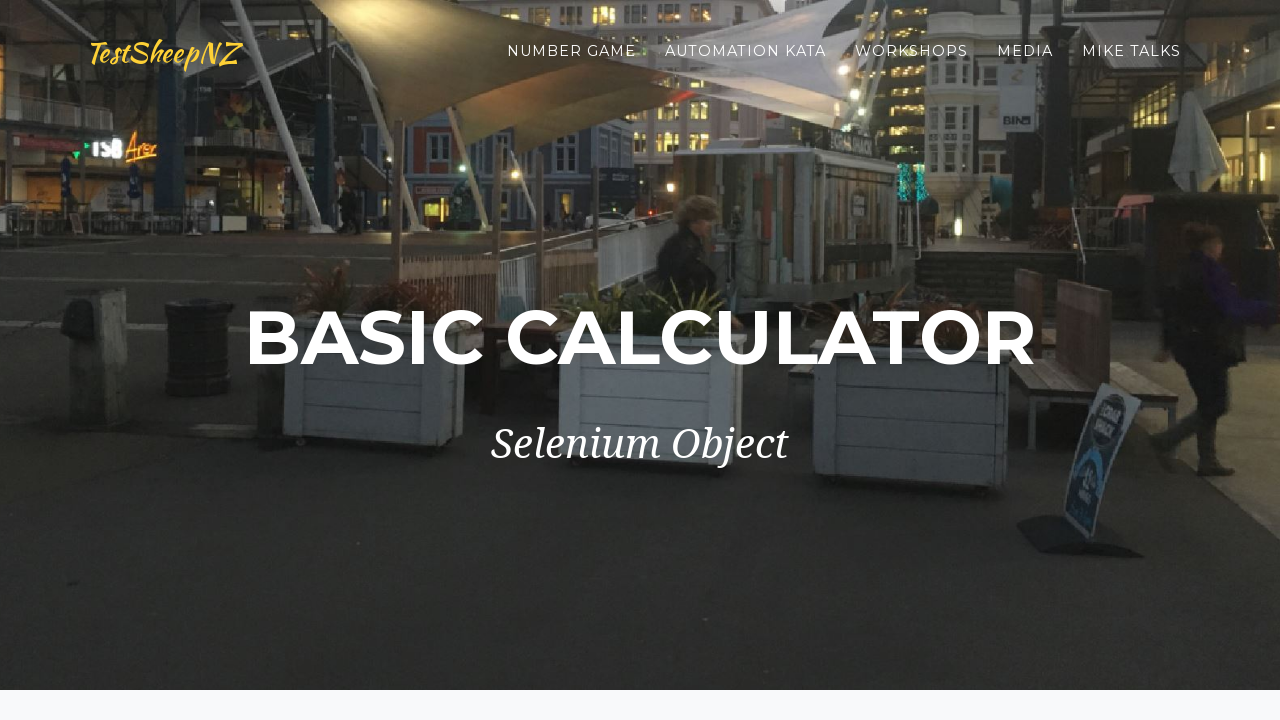

Selected calculator build version 1 on #selectBuild
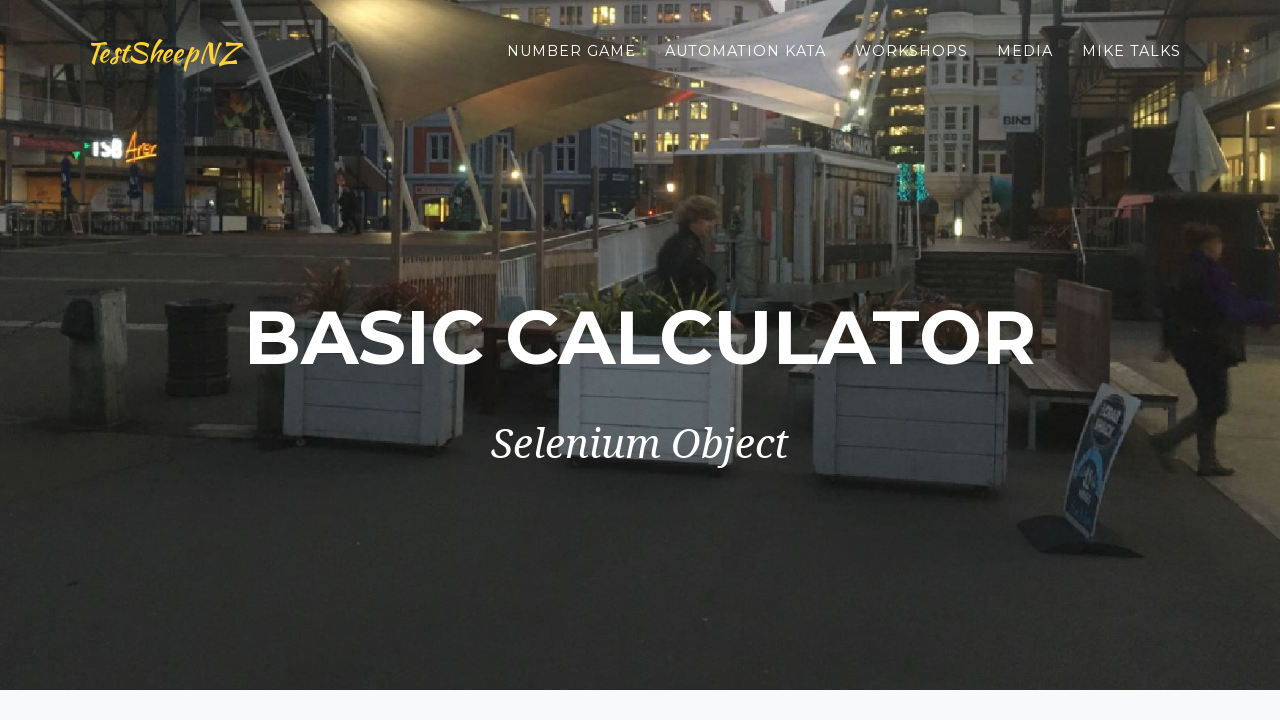

Entered 100 in the first number field on #number1Field
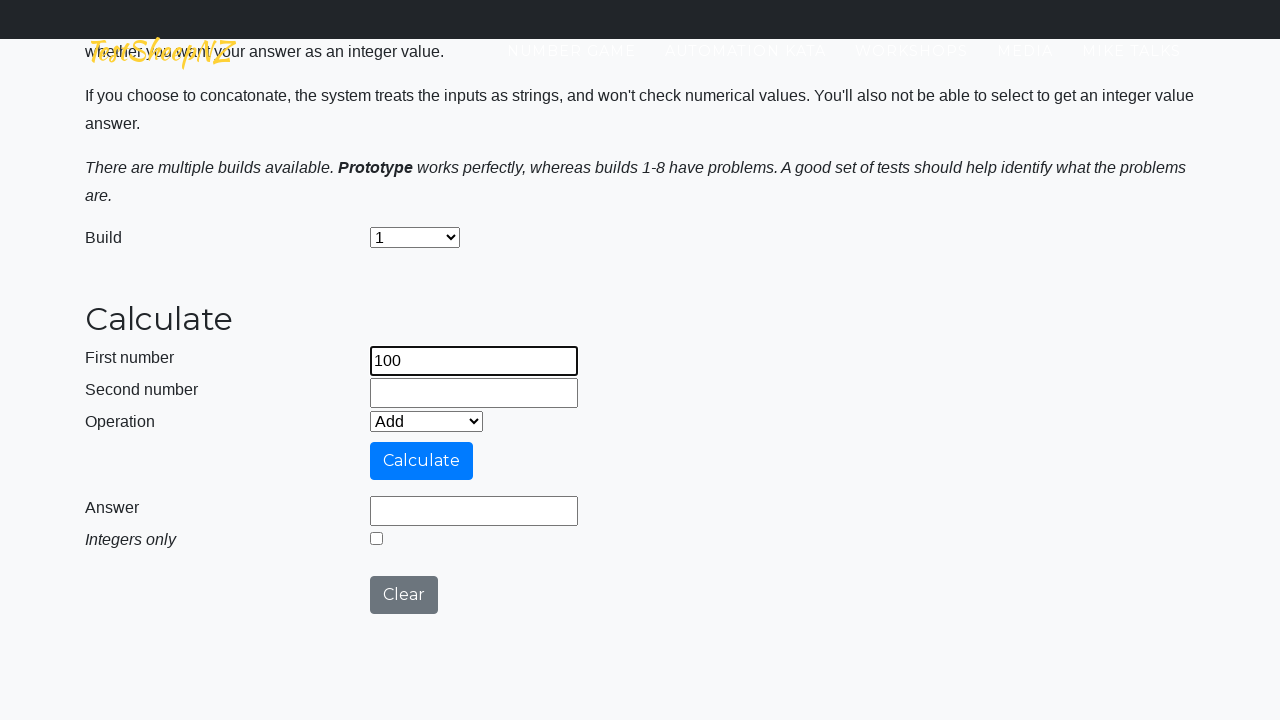

Entered 3.2 in the second number field on #number2Field
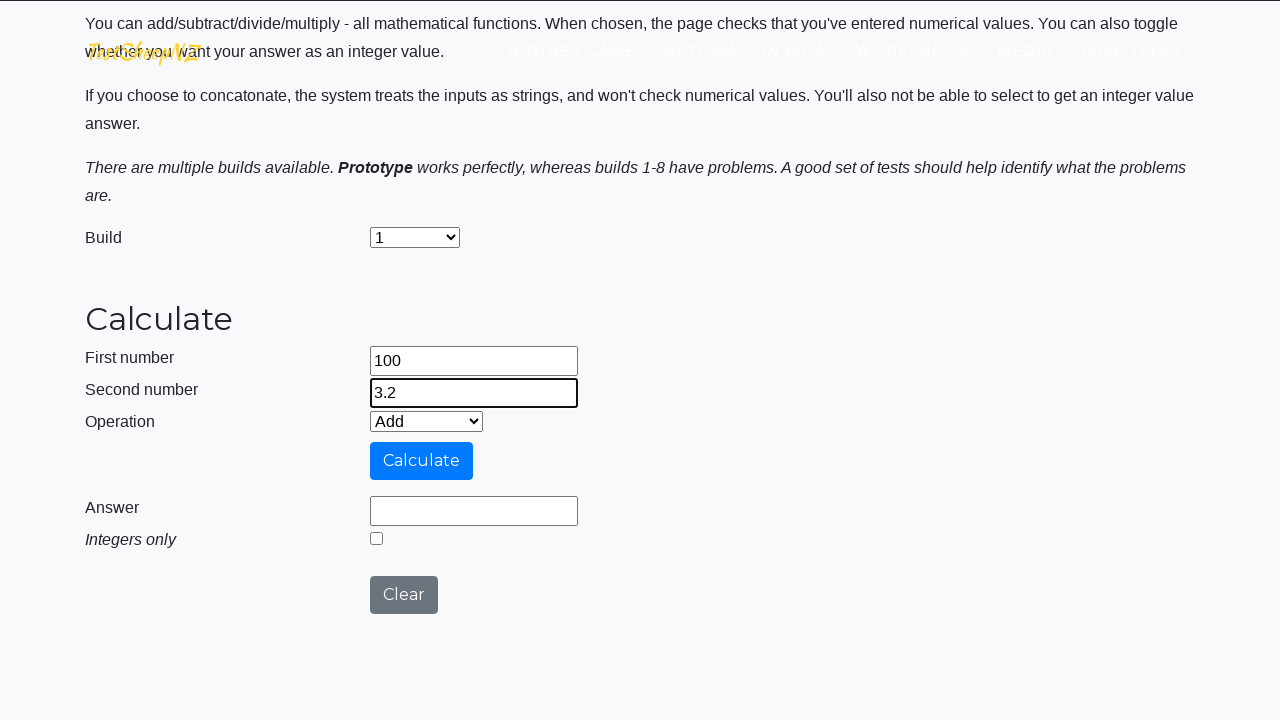

Selected Divide operation from dropdown on #selectOperationDropdown
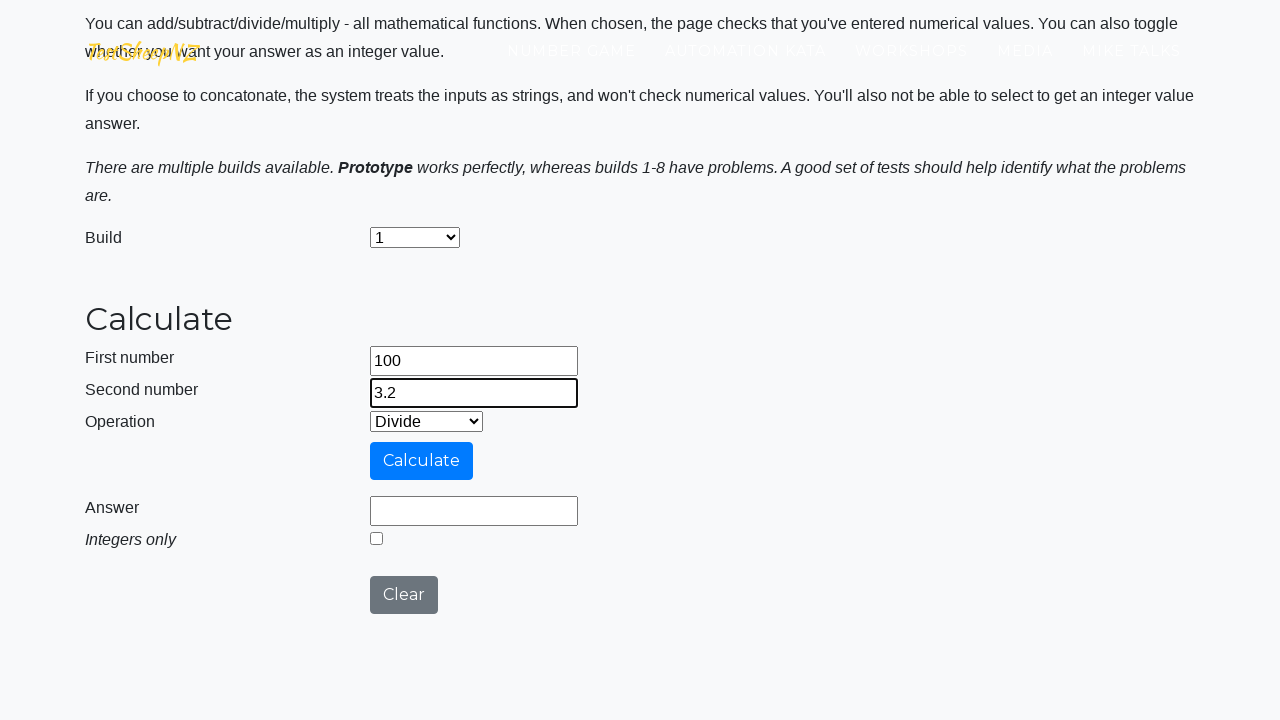

Clicked the Calculate button at (422, 461) on #calculateButton
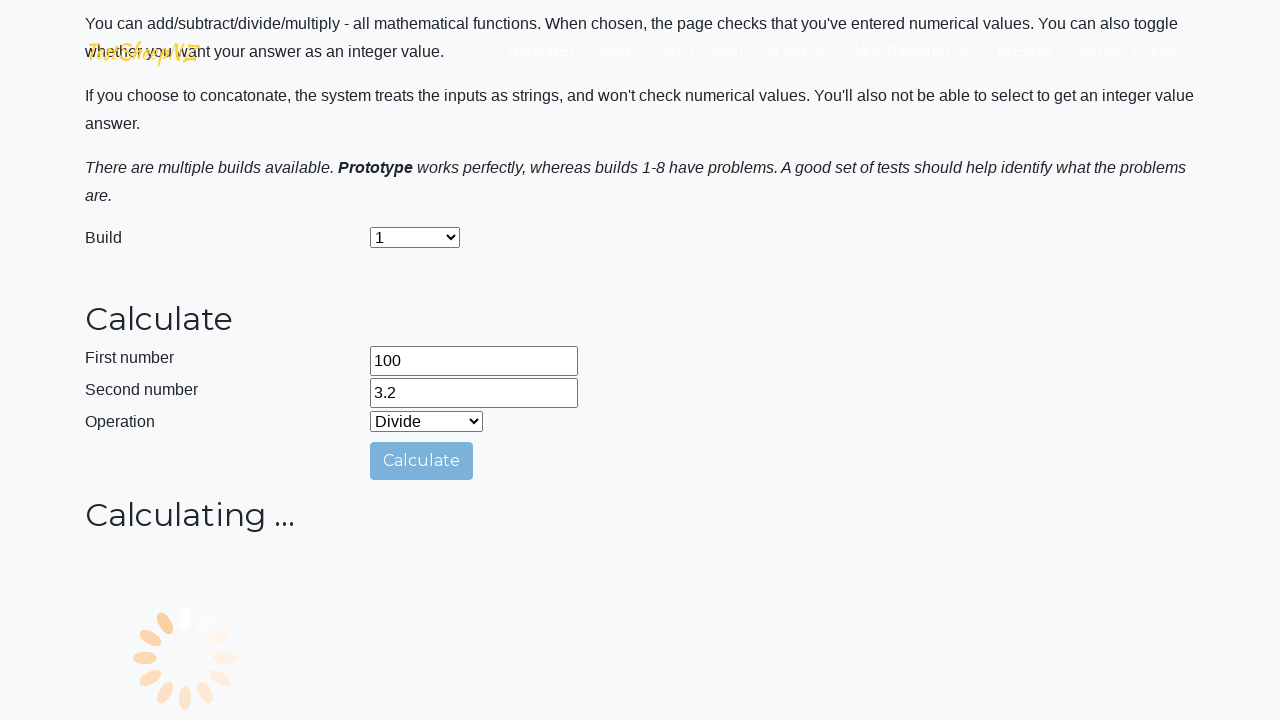

Verified that the result field displays 31.25
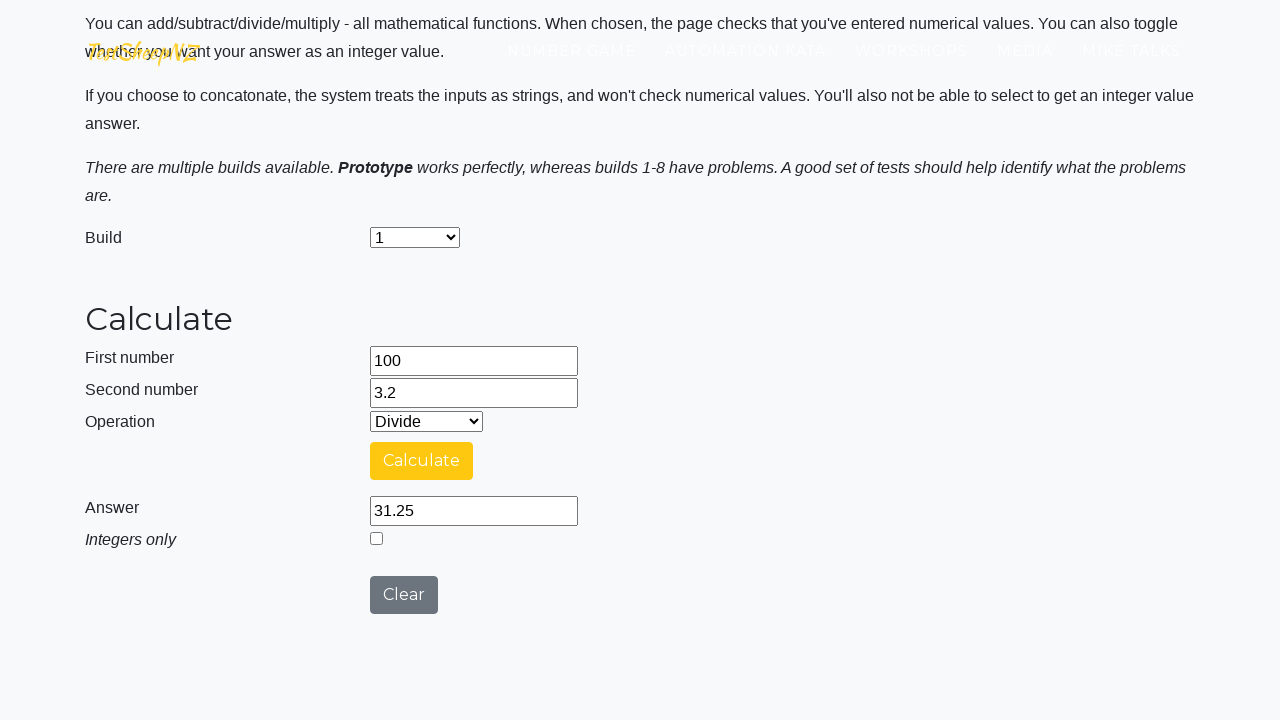

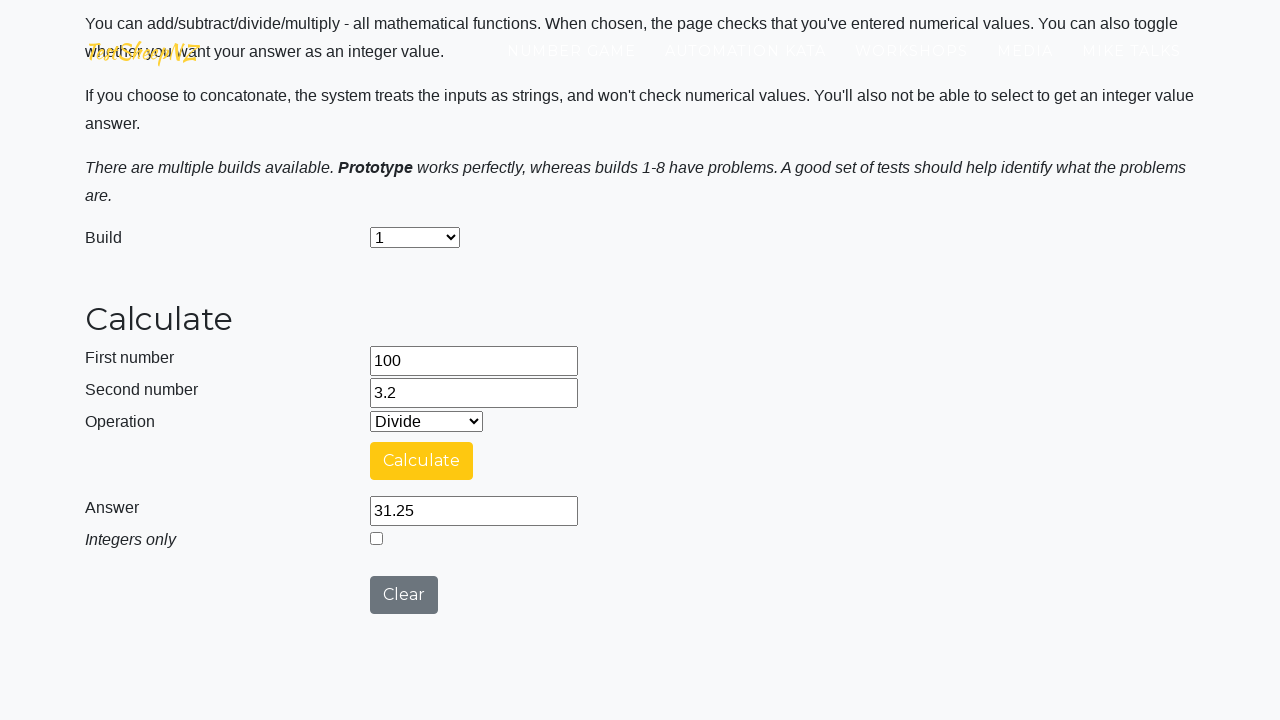